Navigates to a practice login page and verifies the page loads successfully in an incognito browser context

Starting URL: https://rahulshettyacademy.com/loginpagePractise/

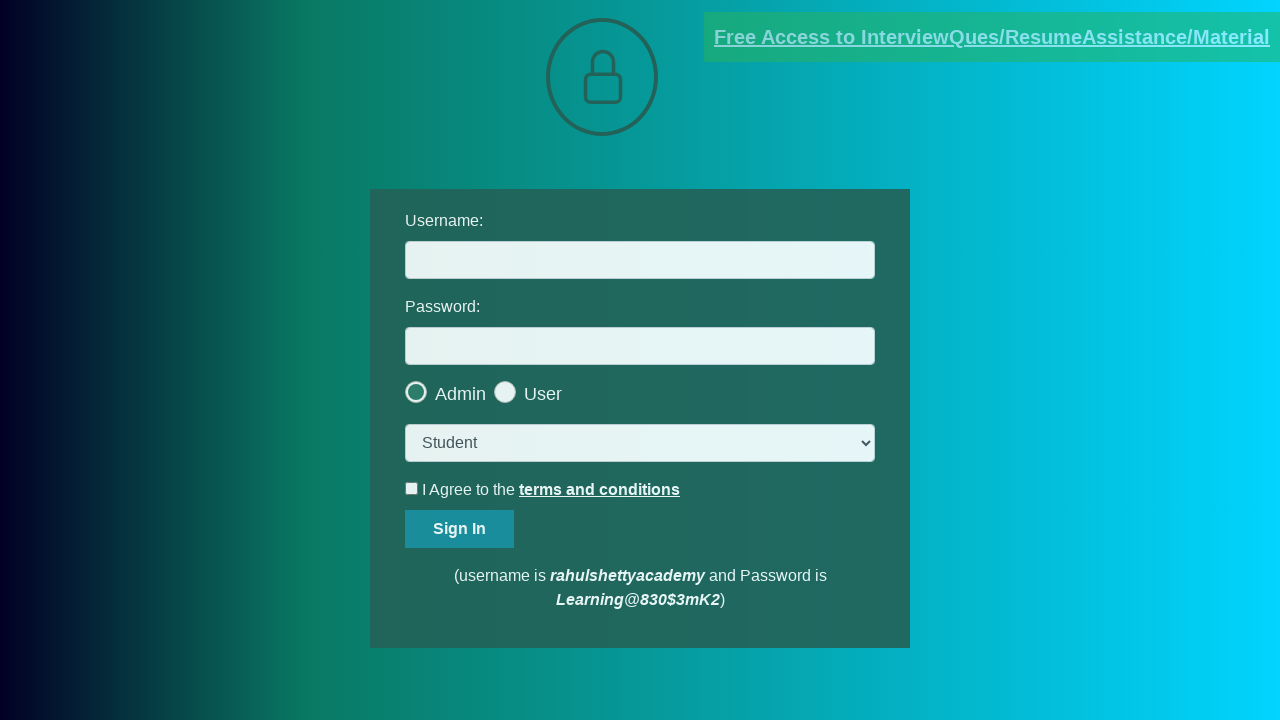

Waited for page DOM to load completely on practice login page
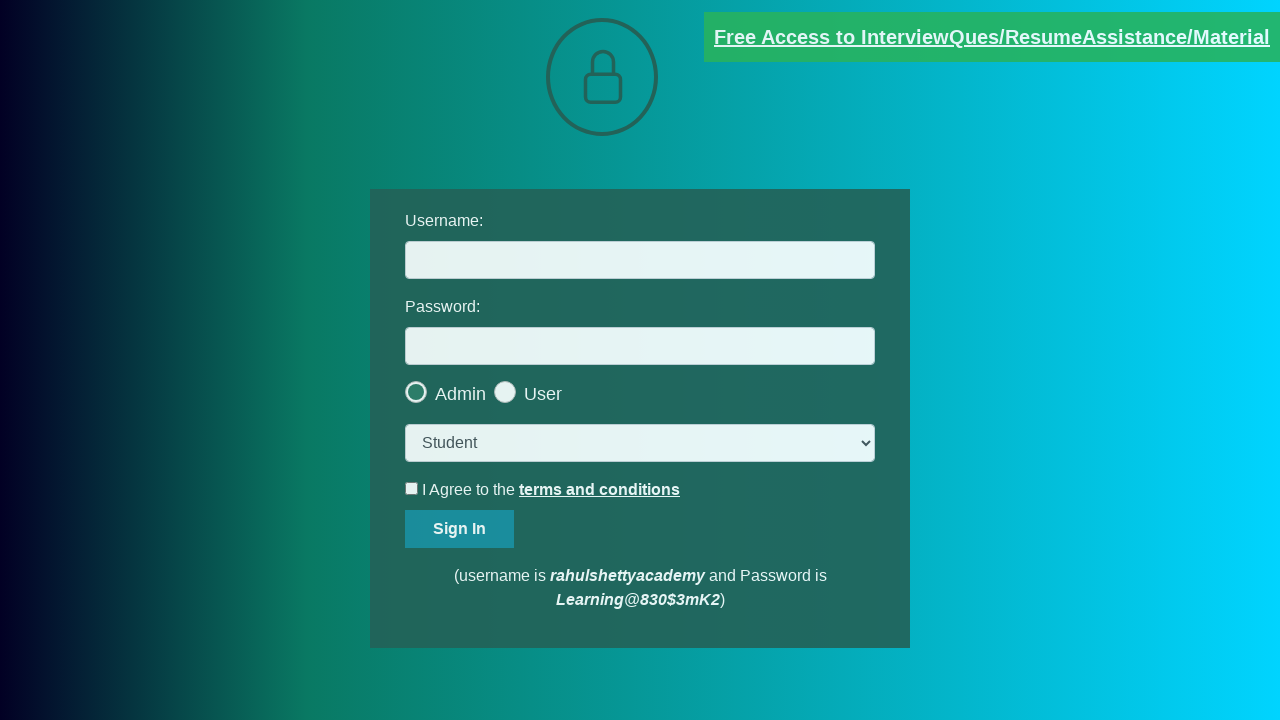

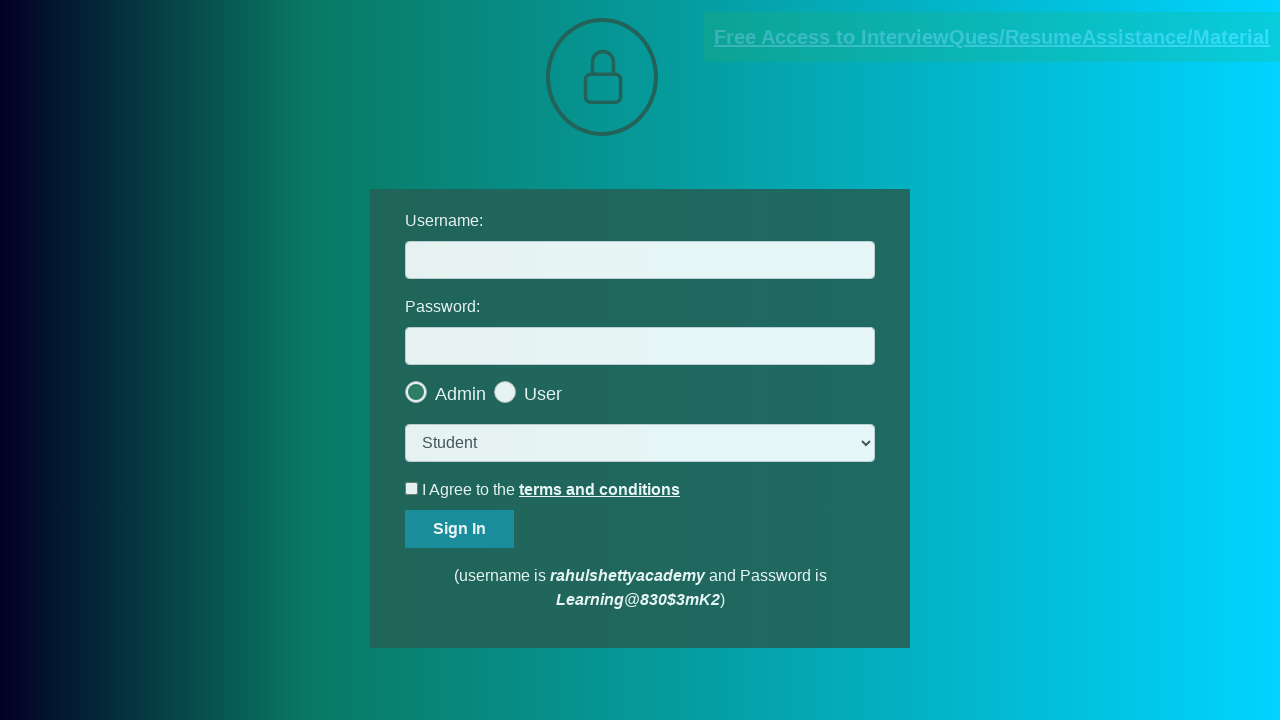